Navigates to the eCourts India services page and clicks on the Case Status link to access case status functionality

Starting URL: https://services.ecourts.gov.in/ecourtindia_v6/

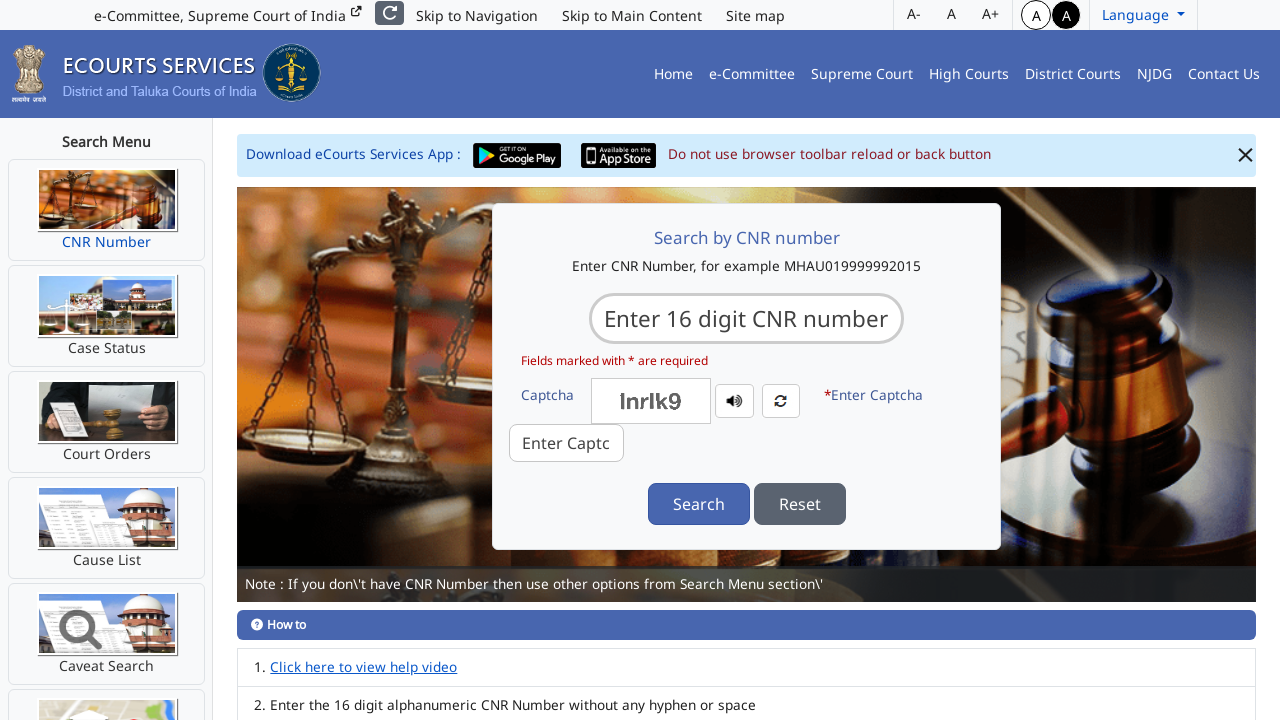

Navigated to eCourts India services page
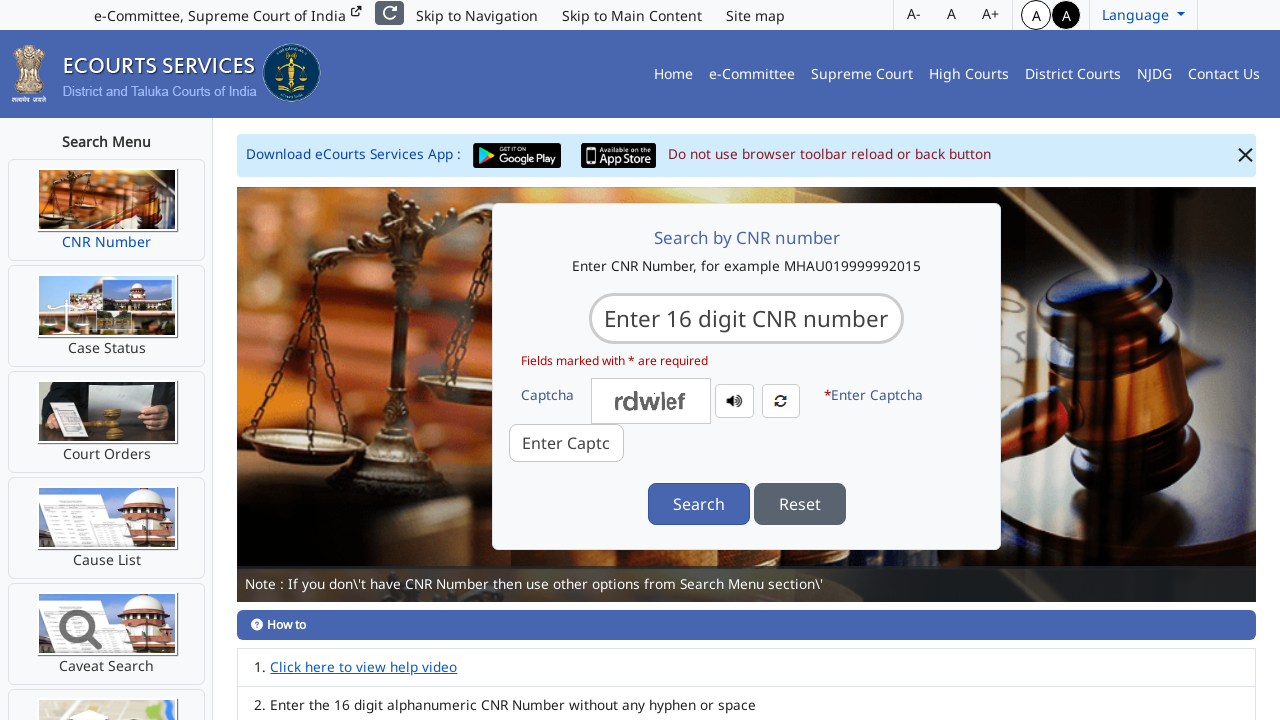

Case Status link became available on the page
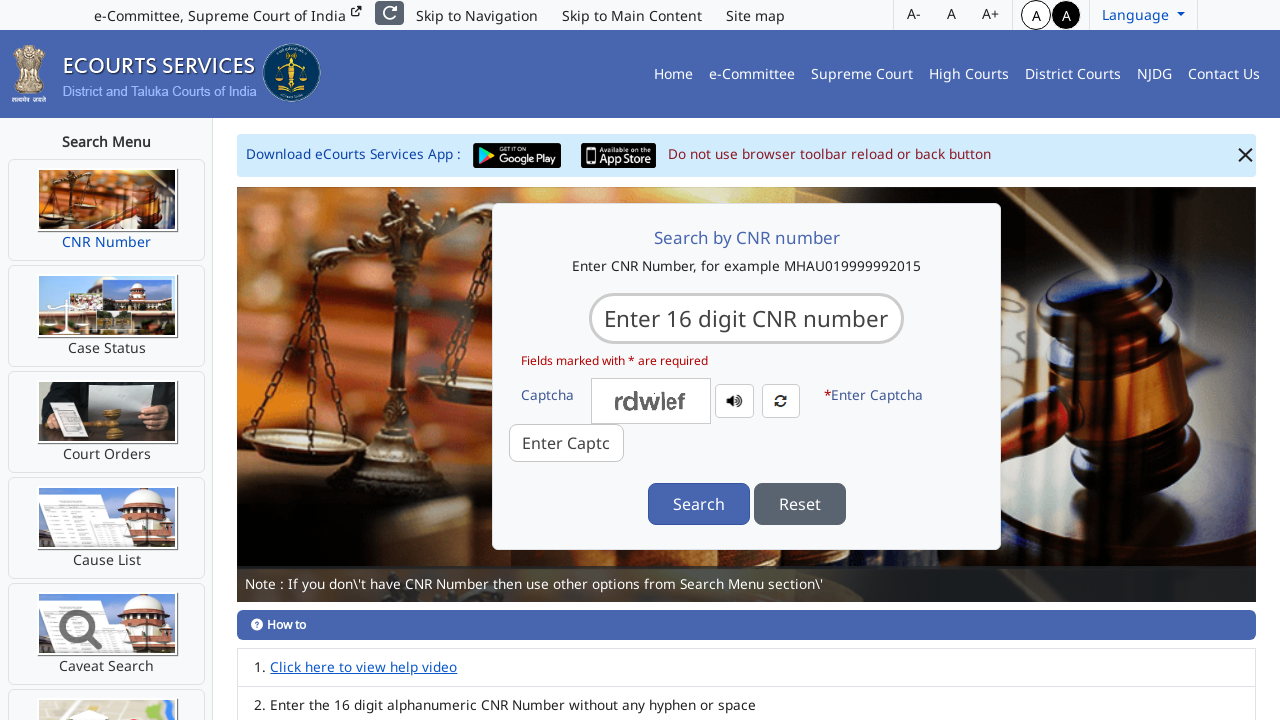

Clicked on the Case Status link to access case status functionality at (107, 316) on a[href*='casestatus/index']
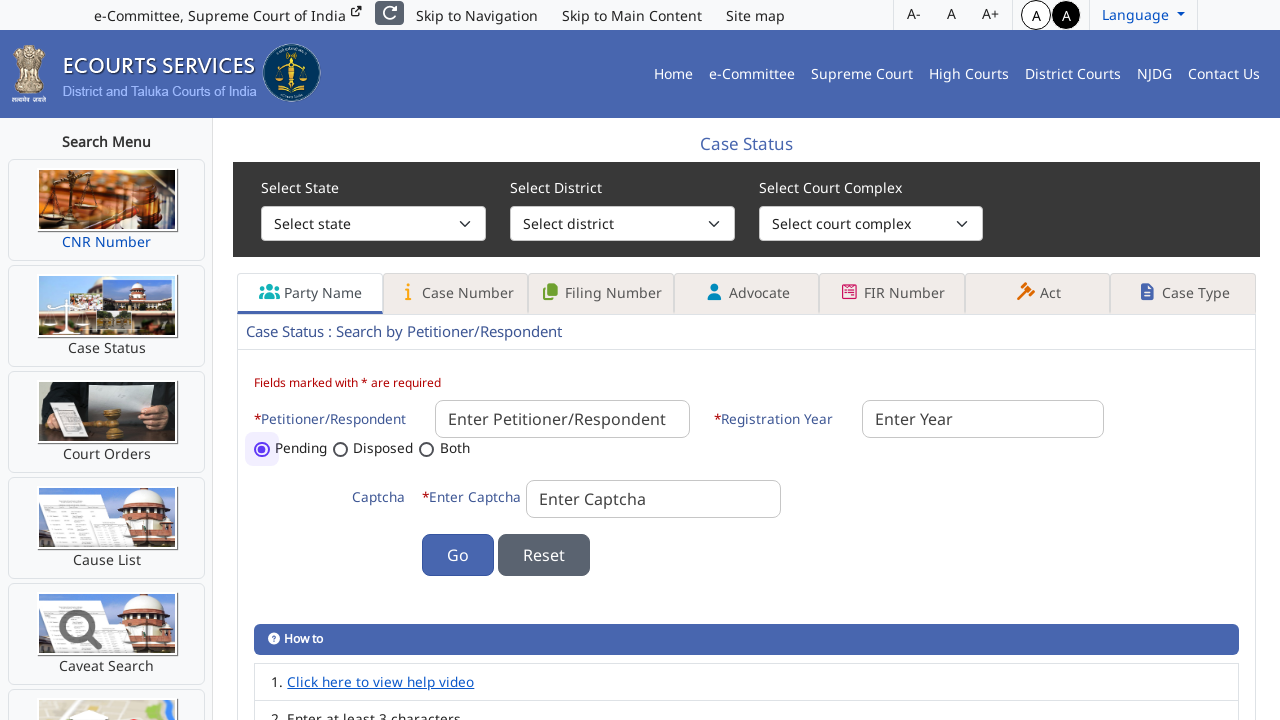

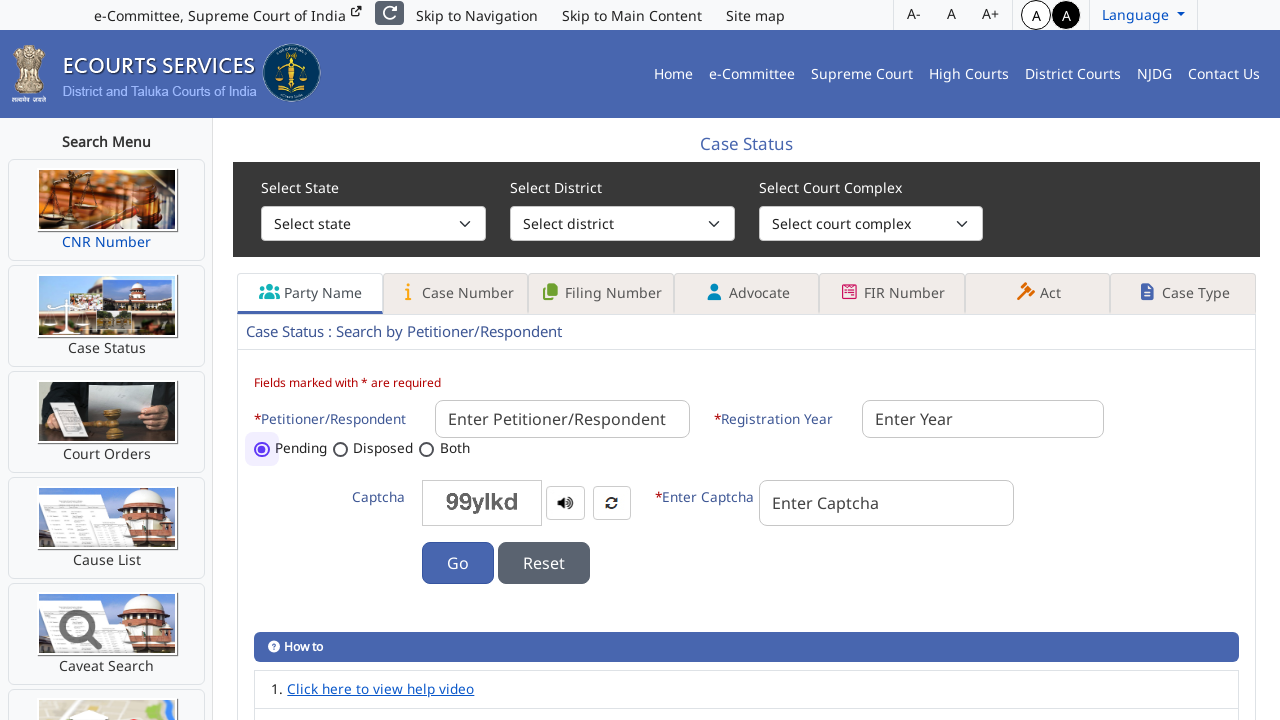